Tests AJAX functionality by clicking a button that triggers an asynchronous request and waiting for the success content to appear.

Starting URL: http://uitestingplayground.com/ajax

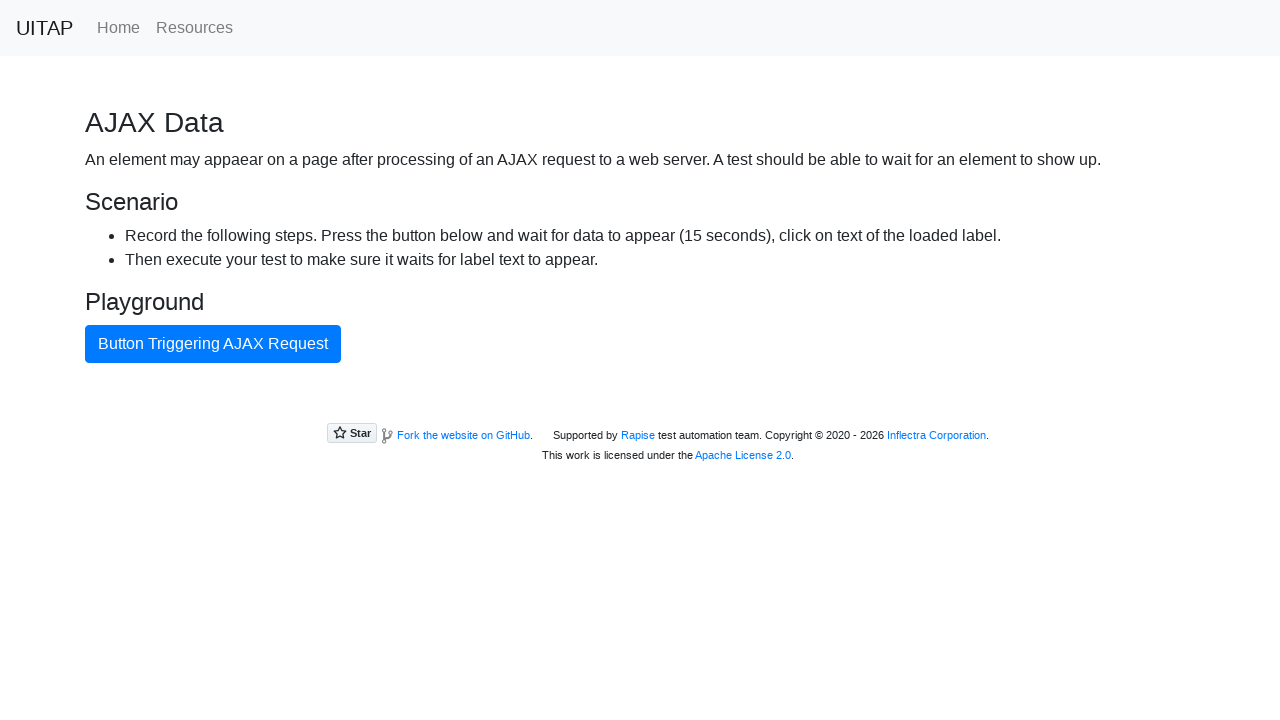

Clicked the AJAX button to trigger asynchronous request at (213, 344) on #ajaxButton
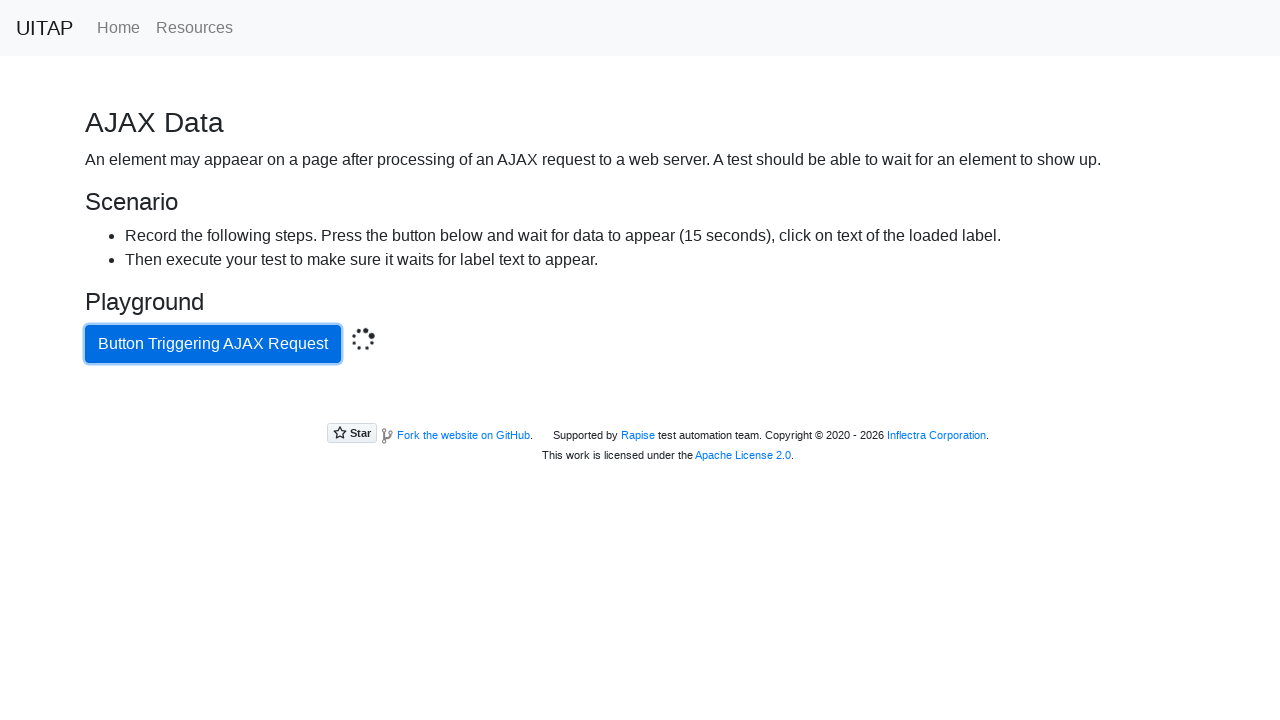

Success message appeared after AJAX request completed
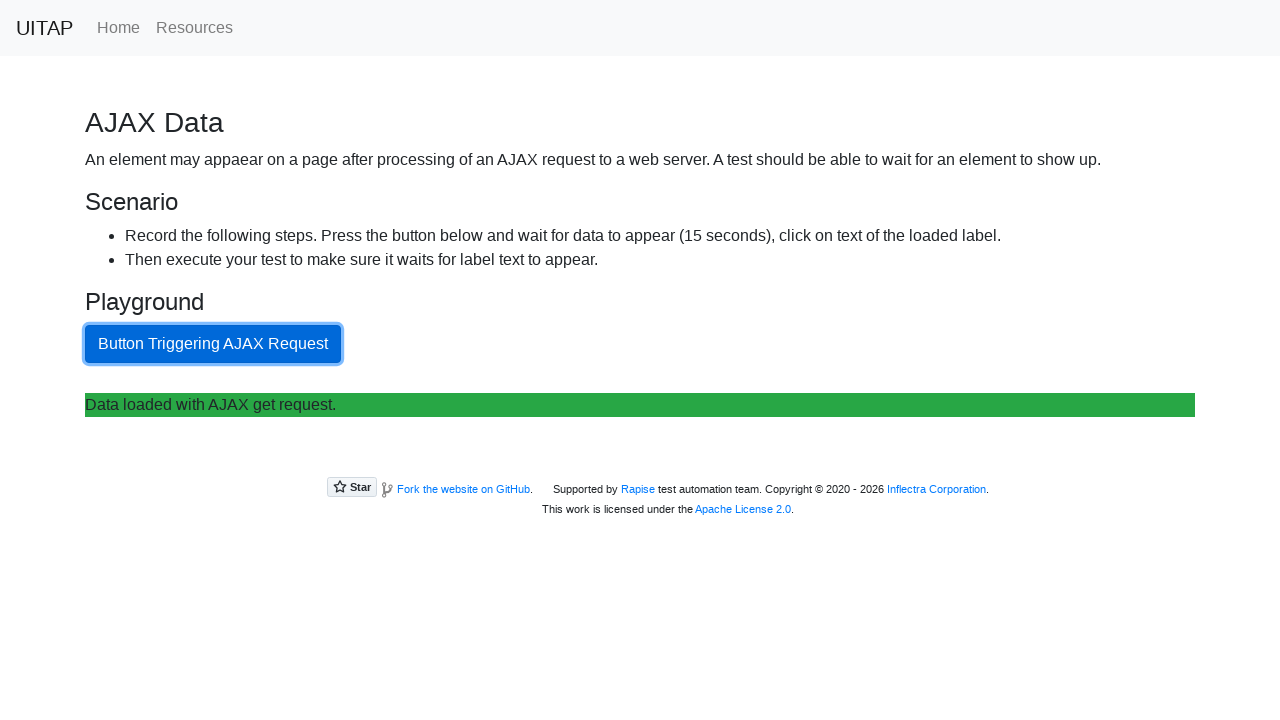

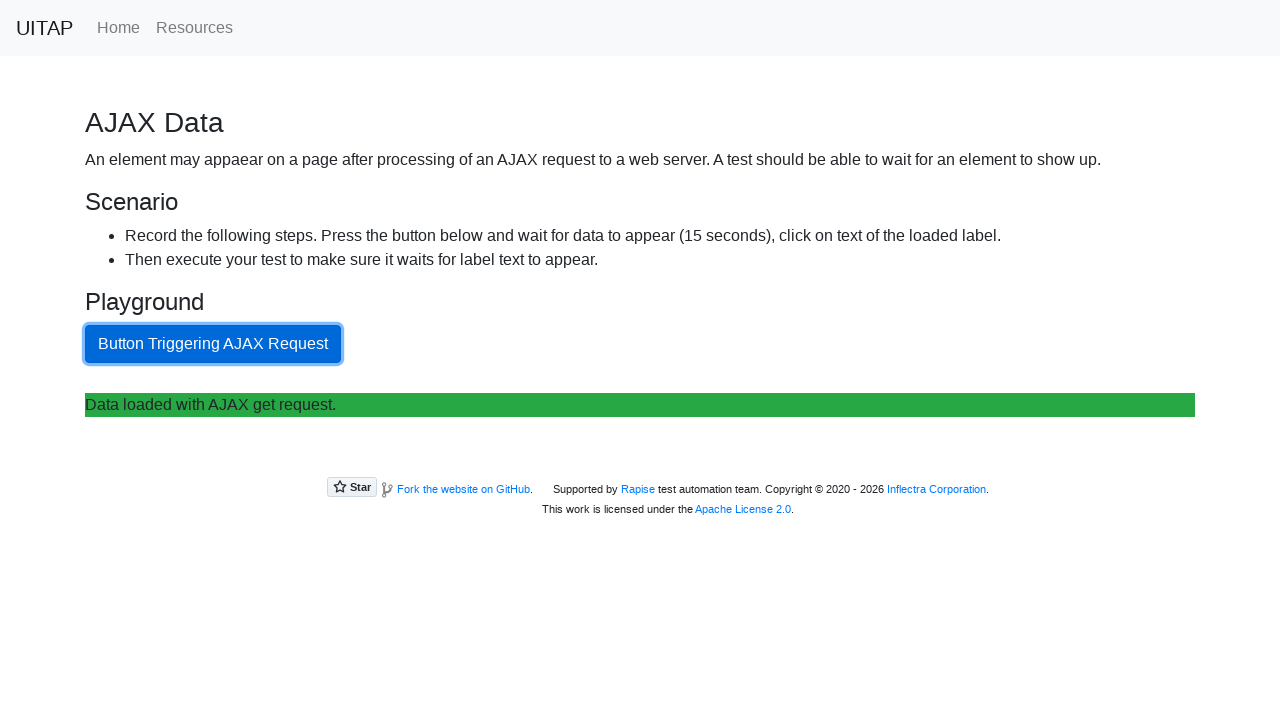